Tests that clicking the "VÅRA TJÄNSTER" (Our Services) link navigates to a page with the expected heading

Starting URL: https://www.axesslogistics.se/

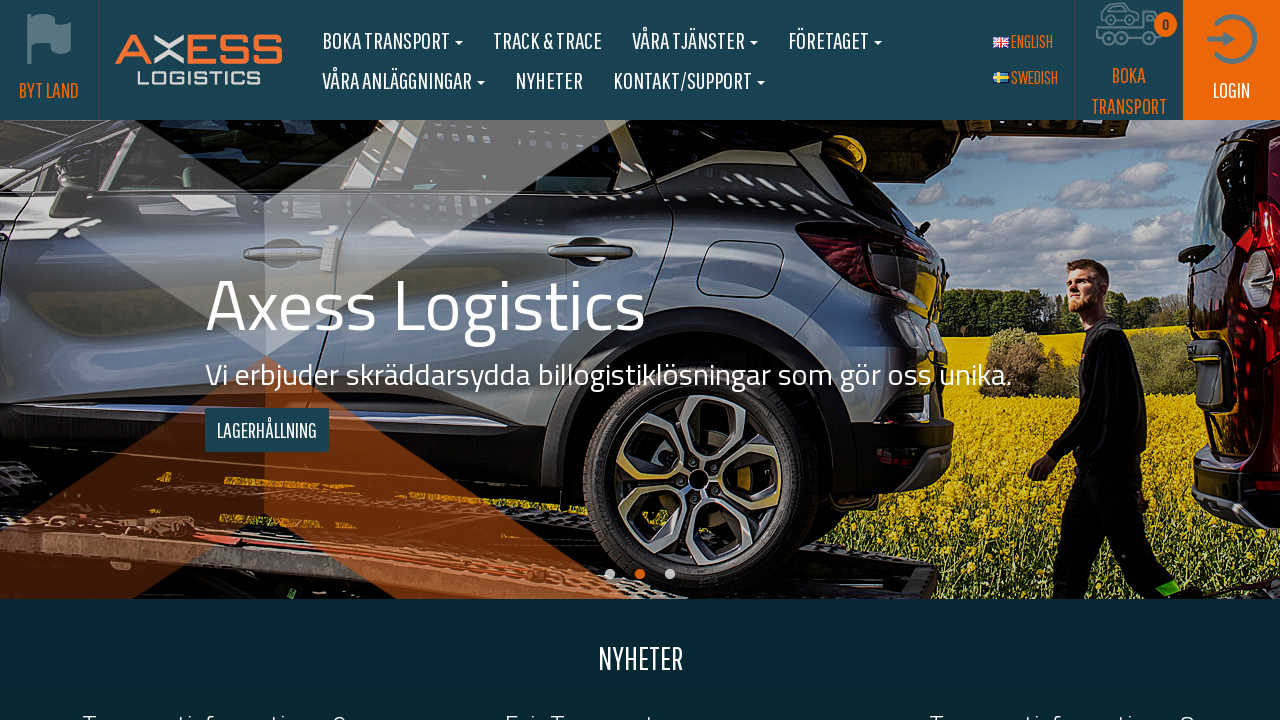

Clicked on 'VÅRA TJÄNSTER' (Our Services) link at (694, 40) on xpath=//a[@role='button'][normalize-space()='Våra tjänster']
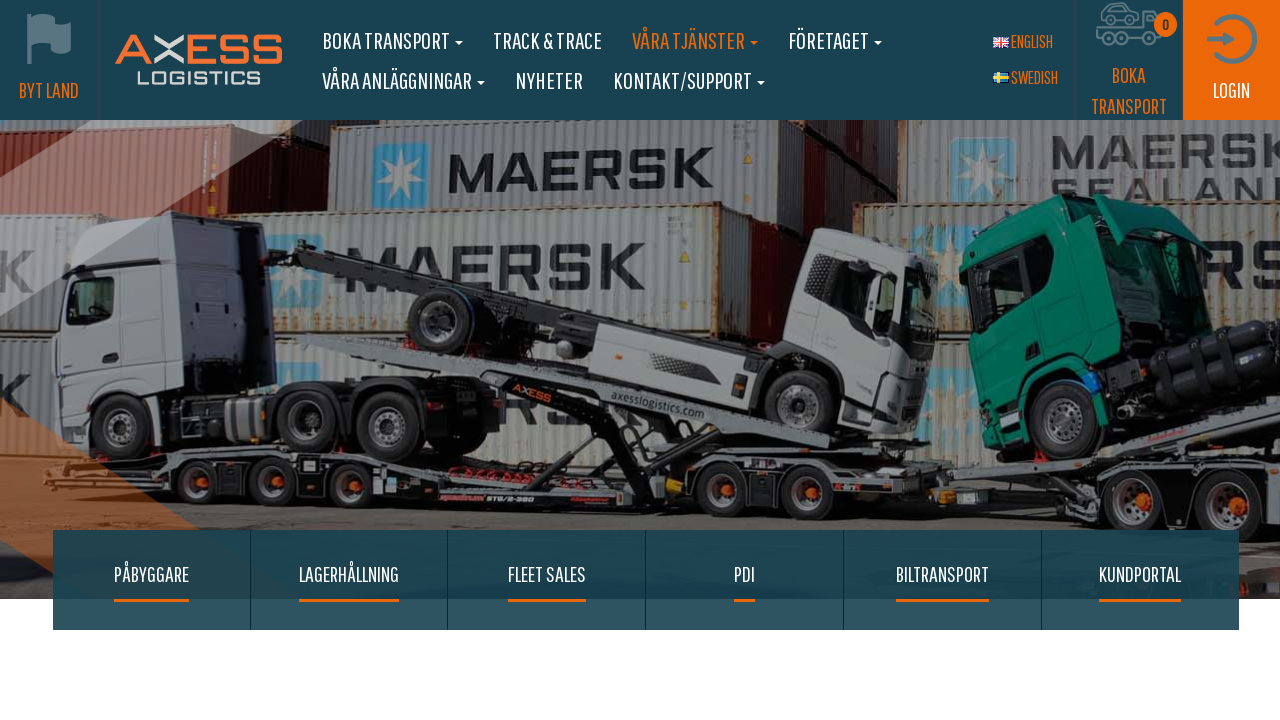

Target section loaded with expected heading
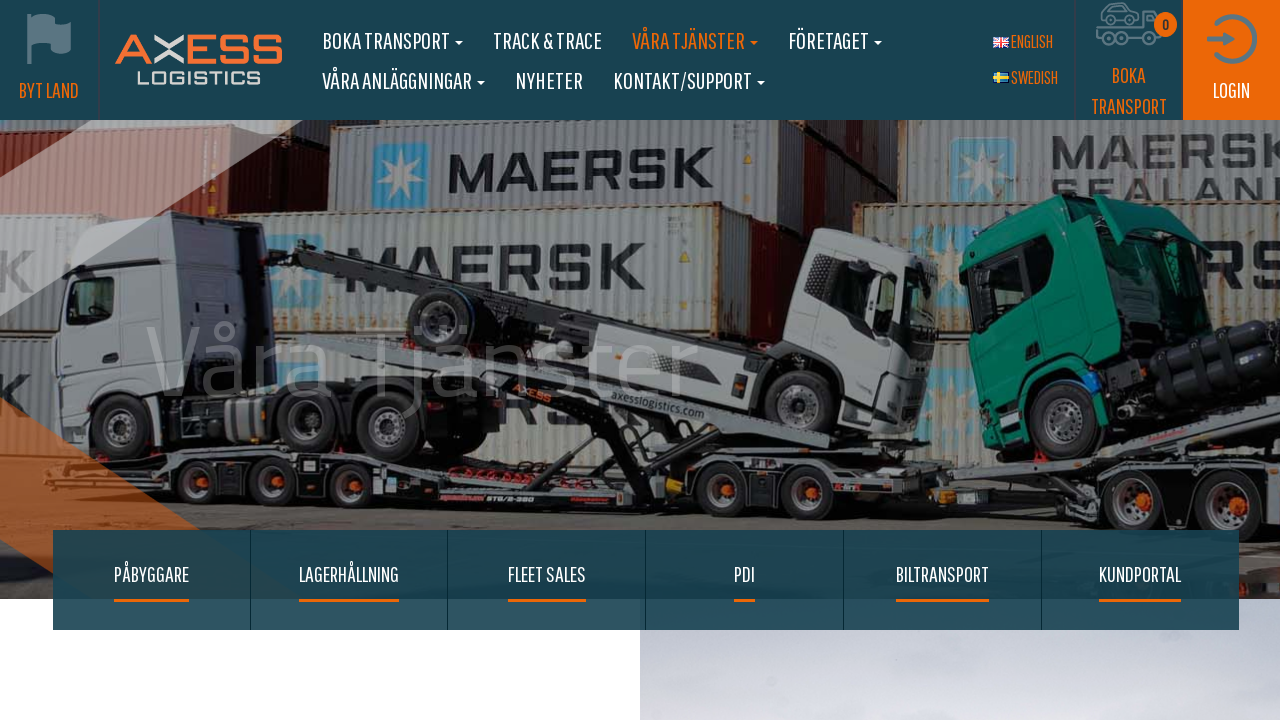

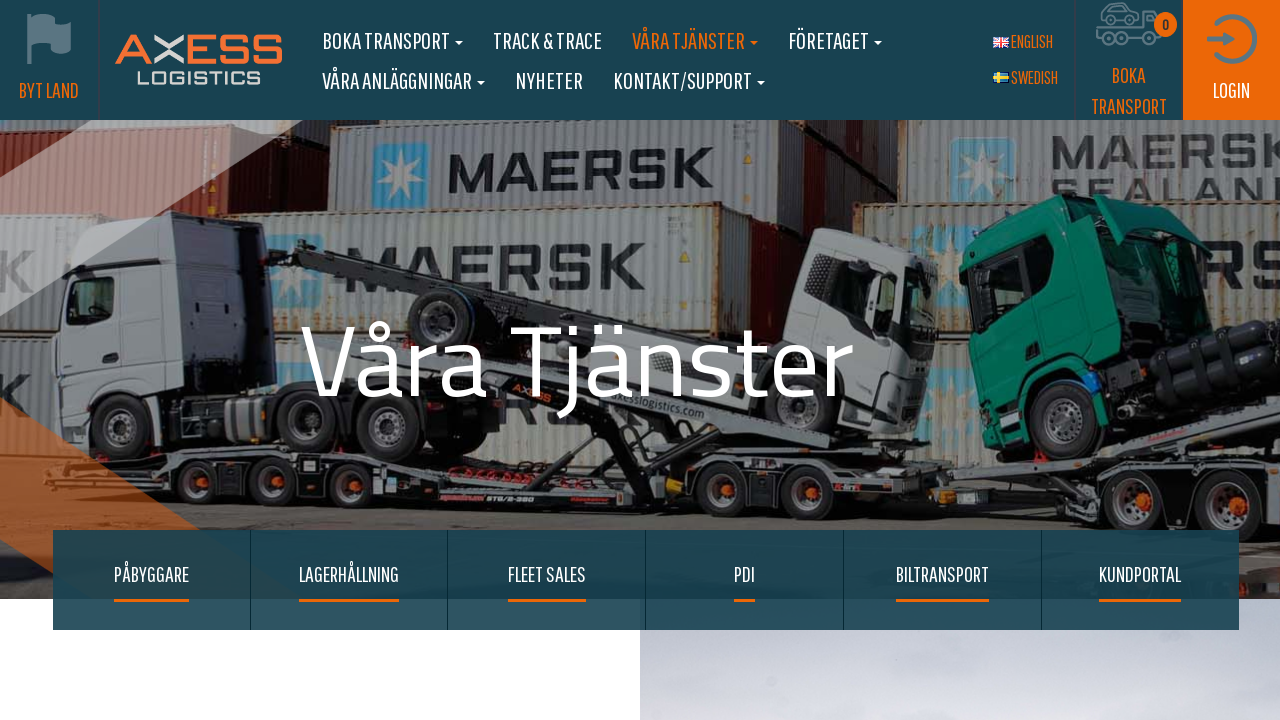